Tests context click (right-click) on a dropdown element to display a context menu, and double-click on another dropdown element to display its context menu.

Starting URL: https://bonigarcia.dev/selenium-webdriver-java/dropdown-menu.html

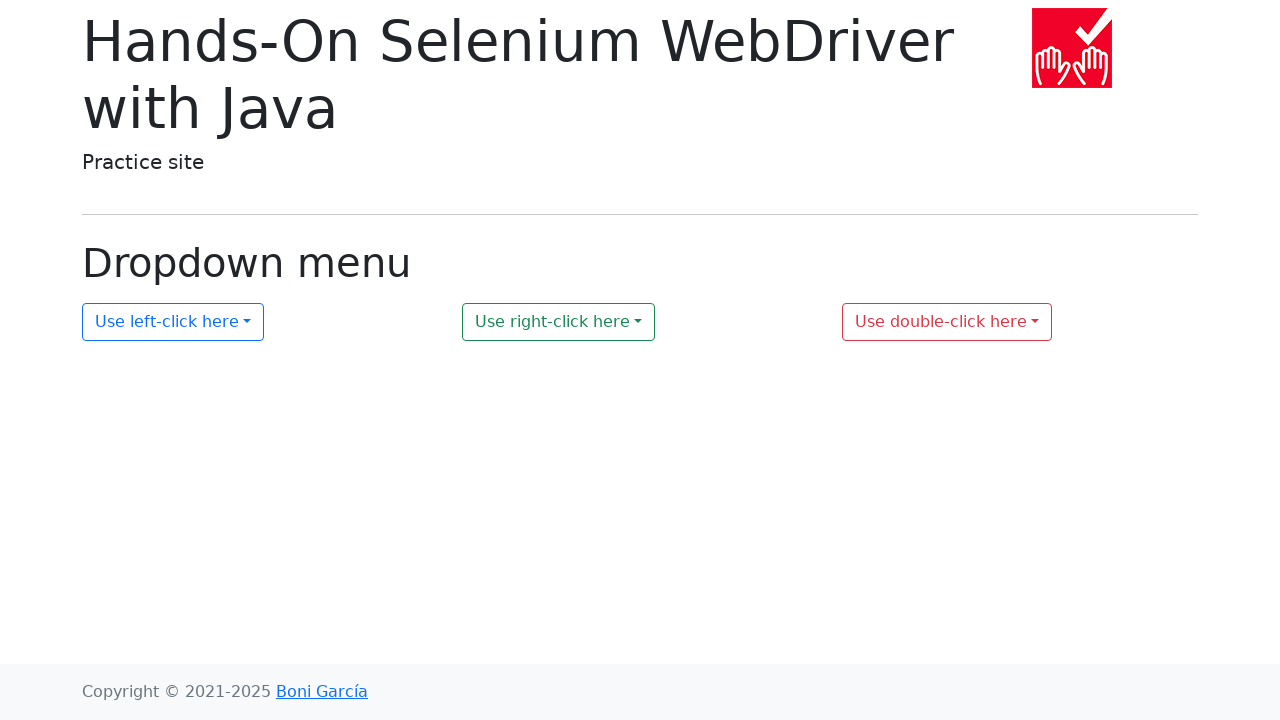

Right-clicked on dropdown 2 to display context menu at (559, 322) on #my-dropdown-2
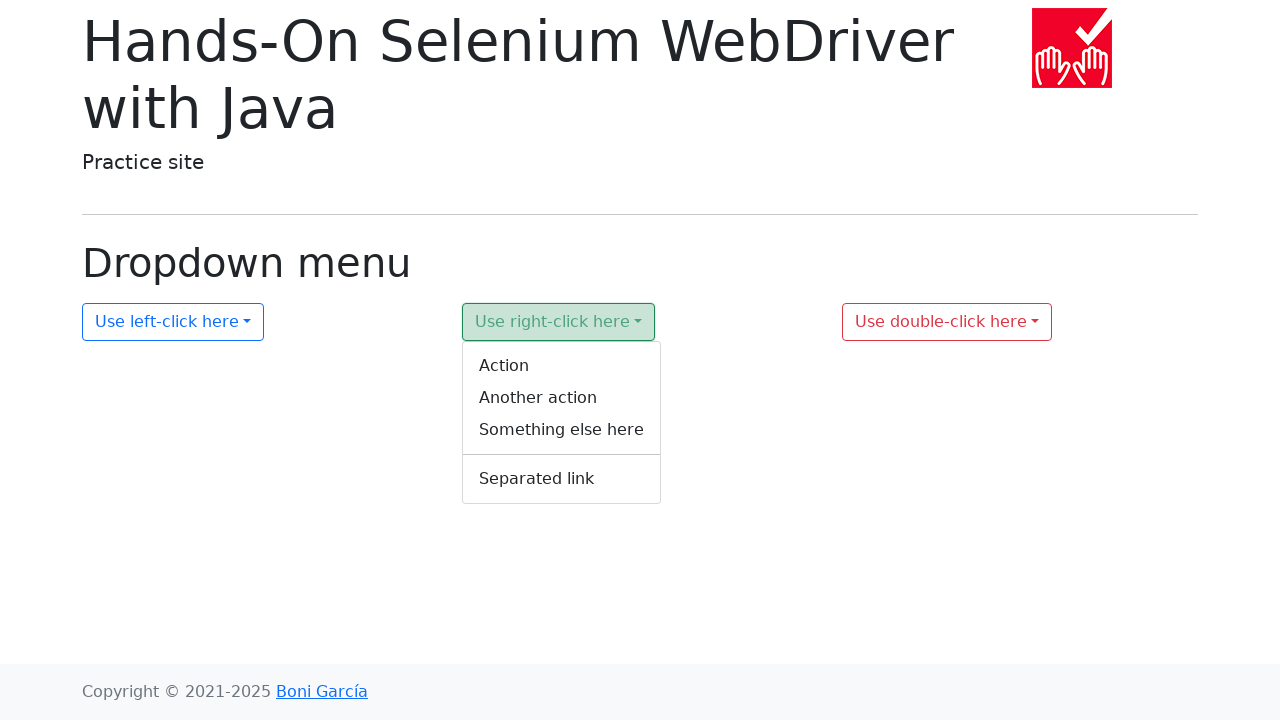

Context menu 2 became visible
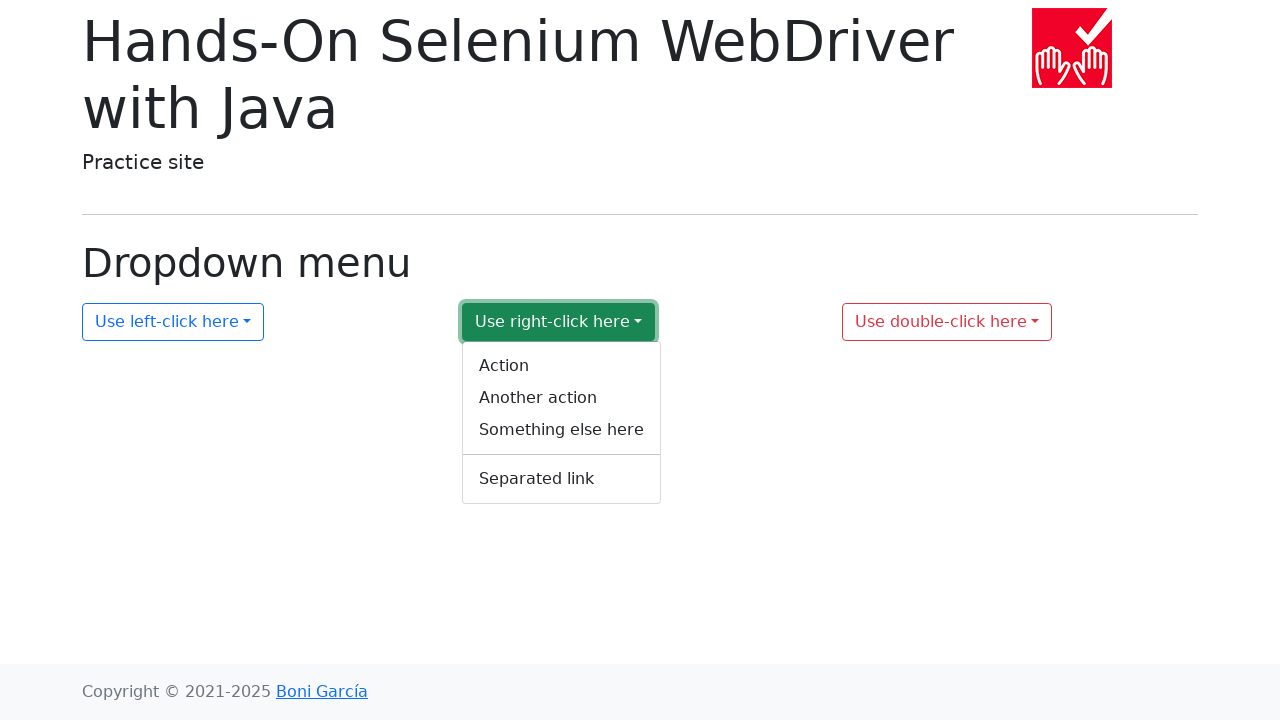

Double-clicked on dropdown 3 to display context menu at (947, 322) on #my-dropdown-3
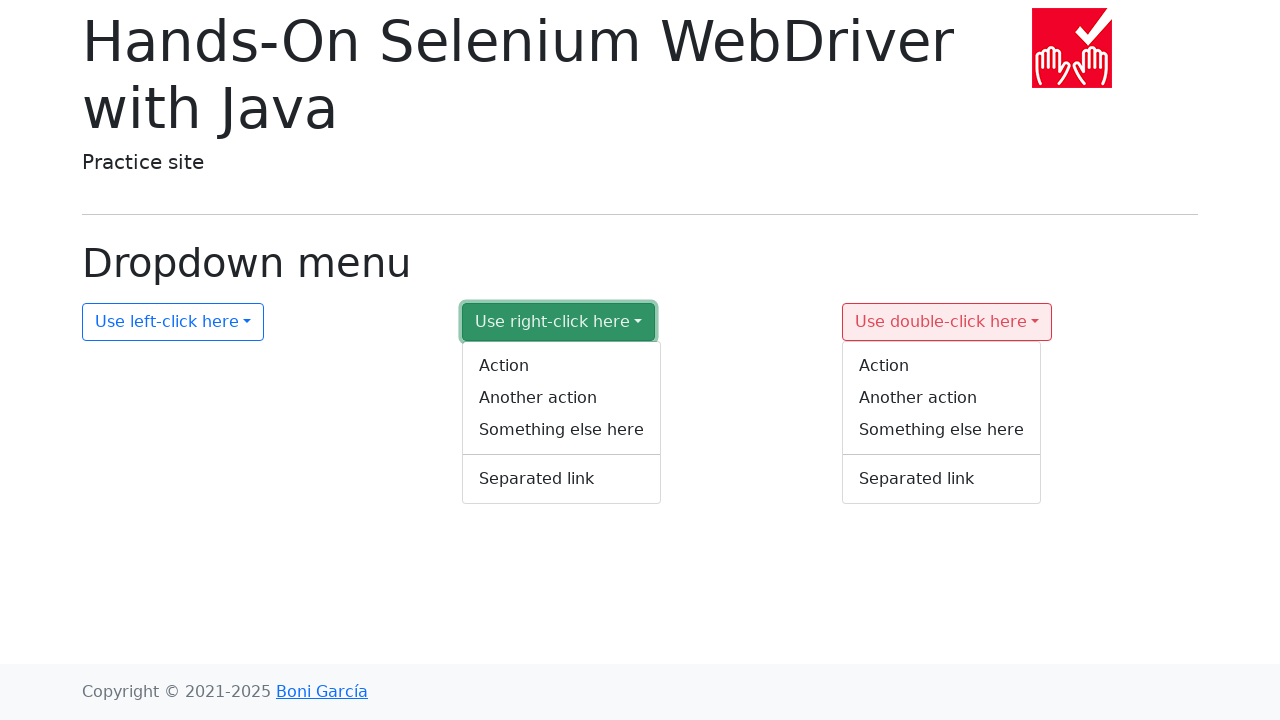

Context menu 3 became visible
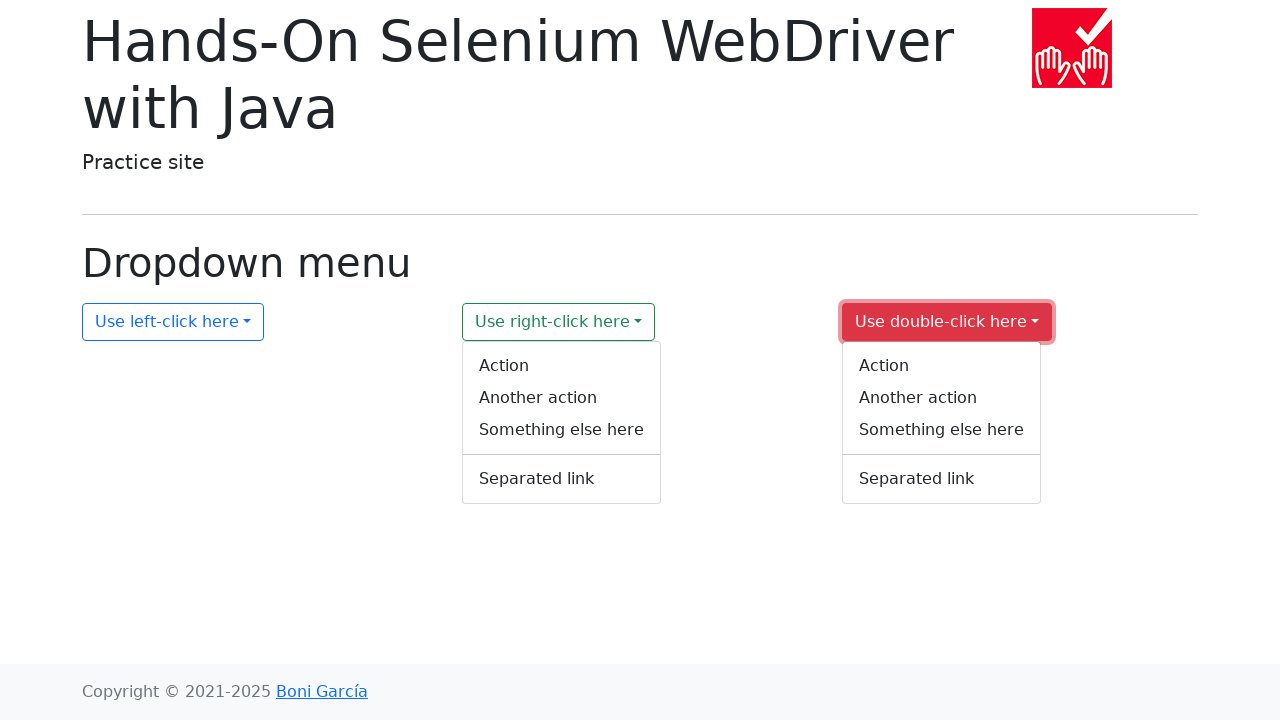

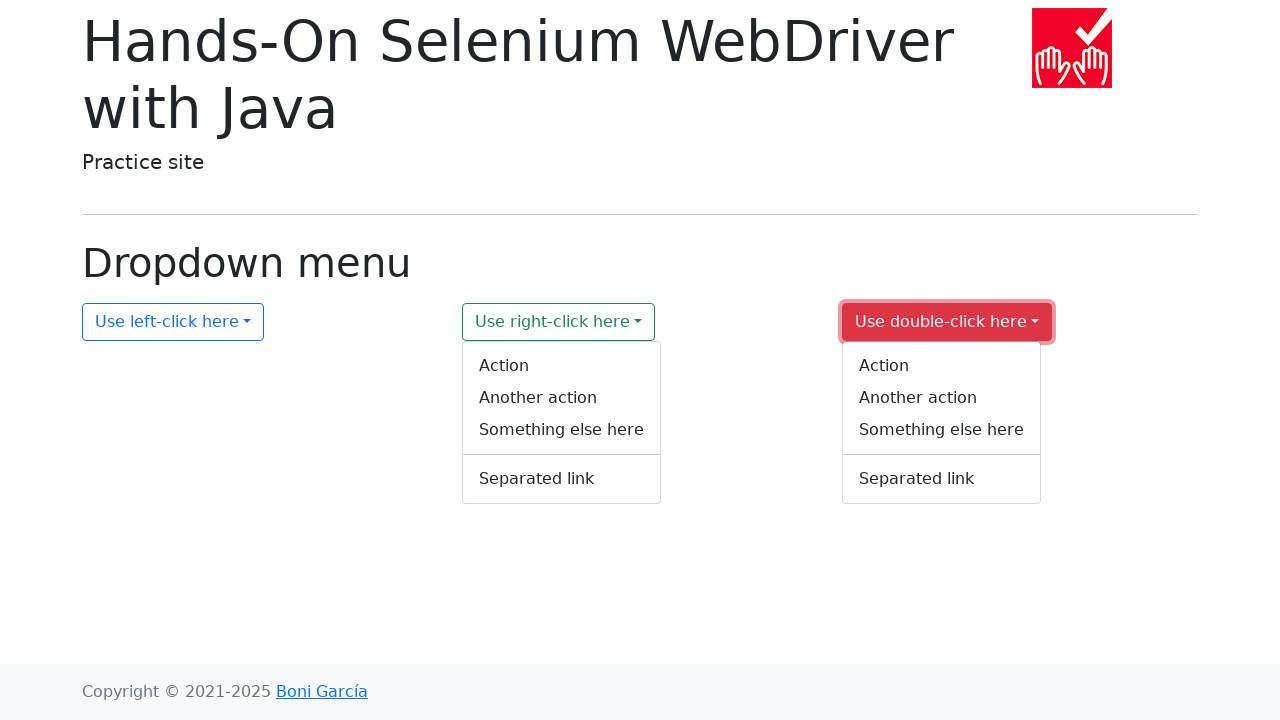